Tests the jQuery UI draggable functionality by dragging an element to a new position on the page

Starting URL: https://jqueryui.com/draggable/

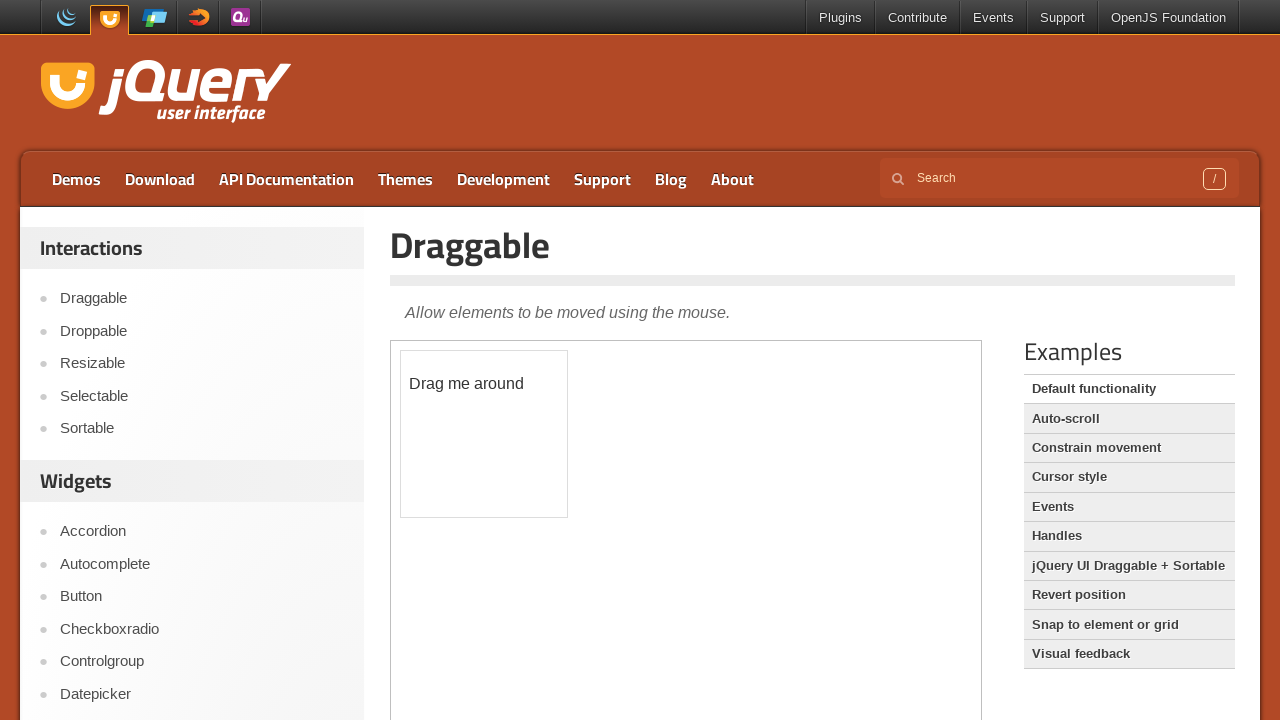

Located the iframe containing the draggable element
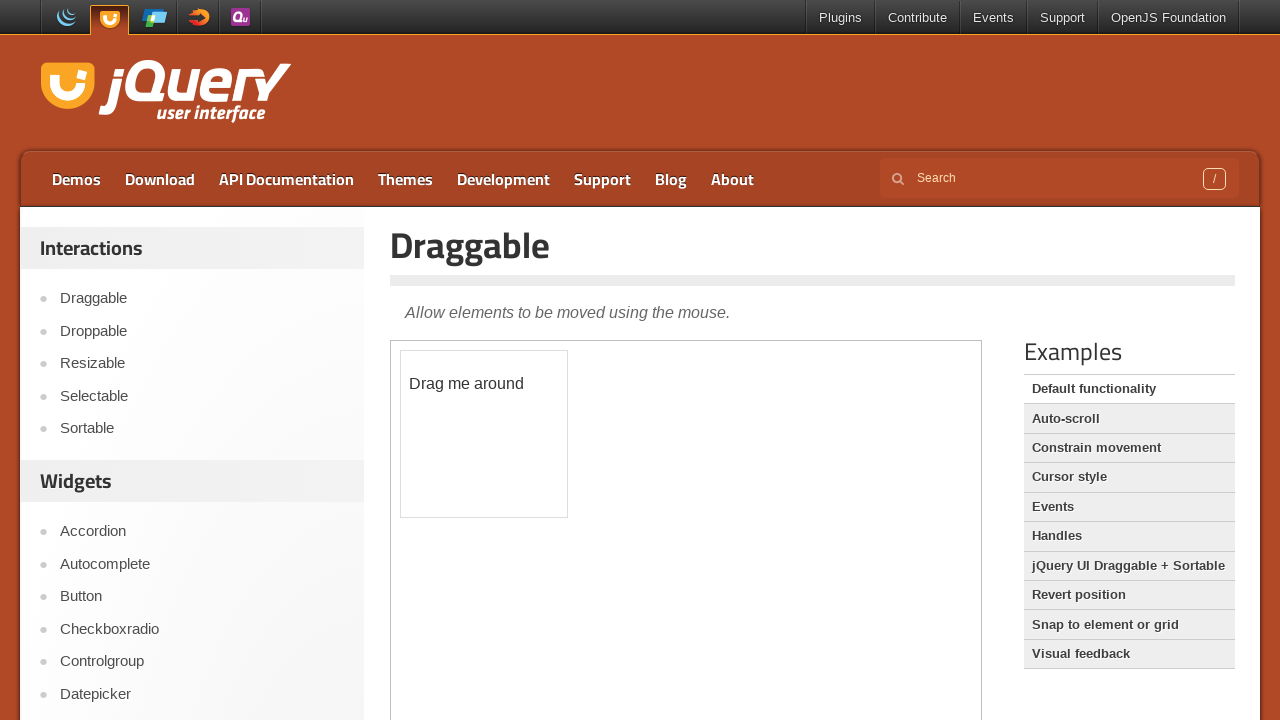

Located the draggable element with ID 'draggable'
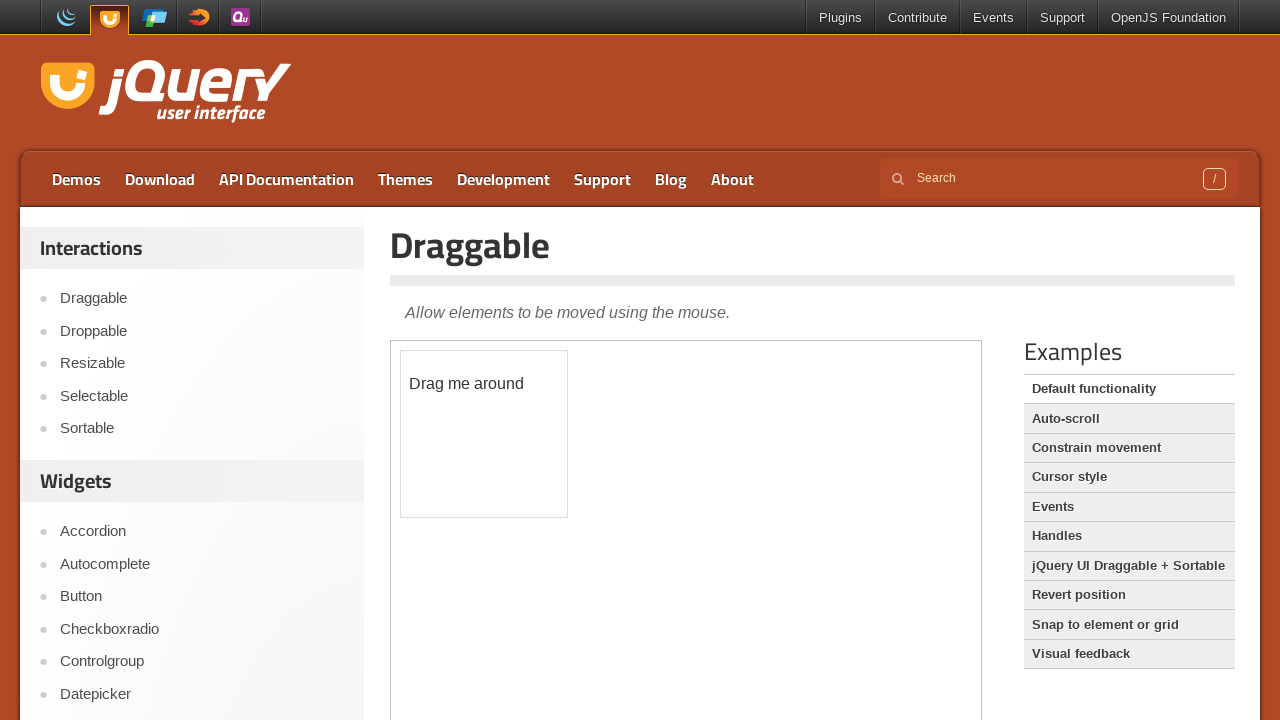

Retrieved bounding box of the draggable element
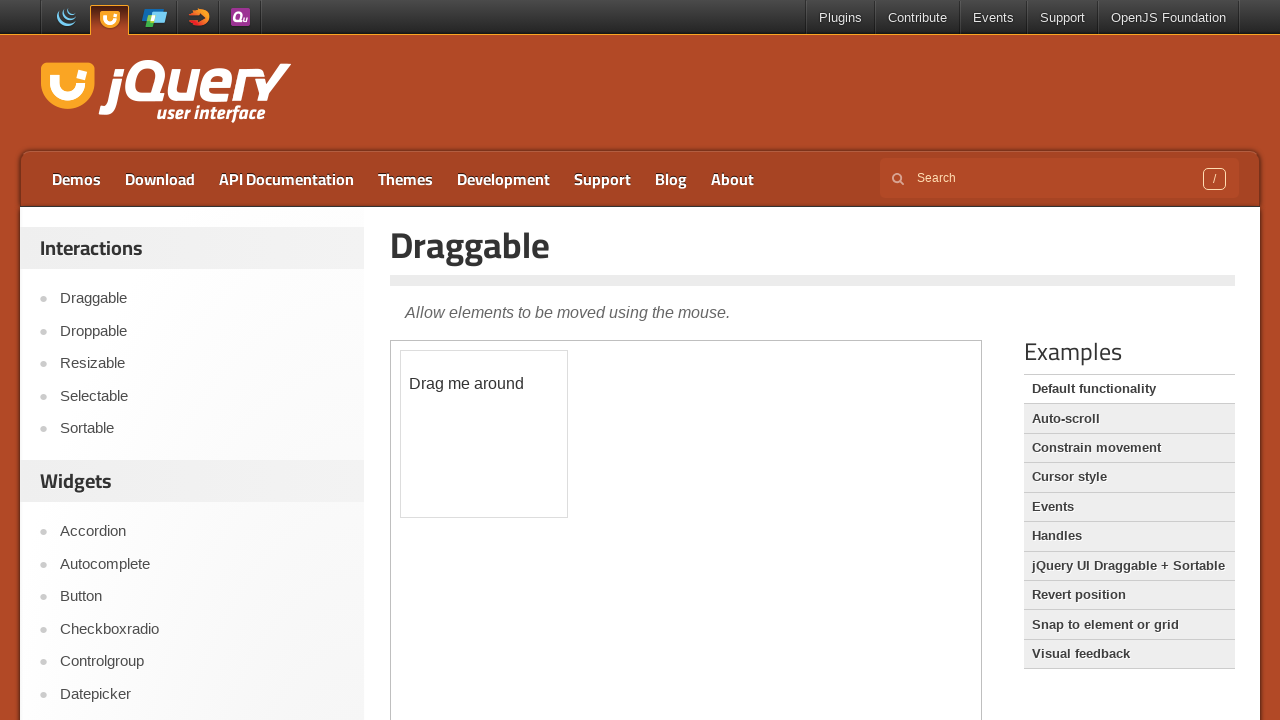

Moved mouse to center of draggable element at (484, 434)
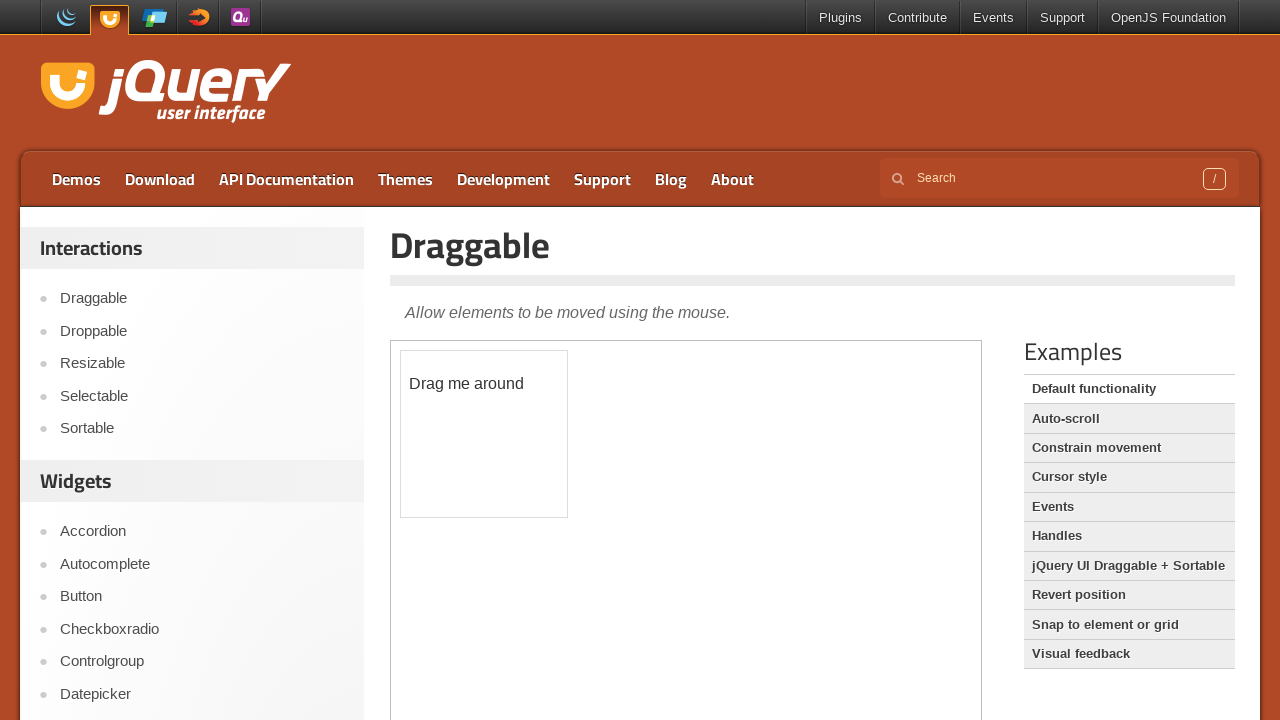

Mouse button pressed down on draggable element at (484, 434)
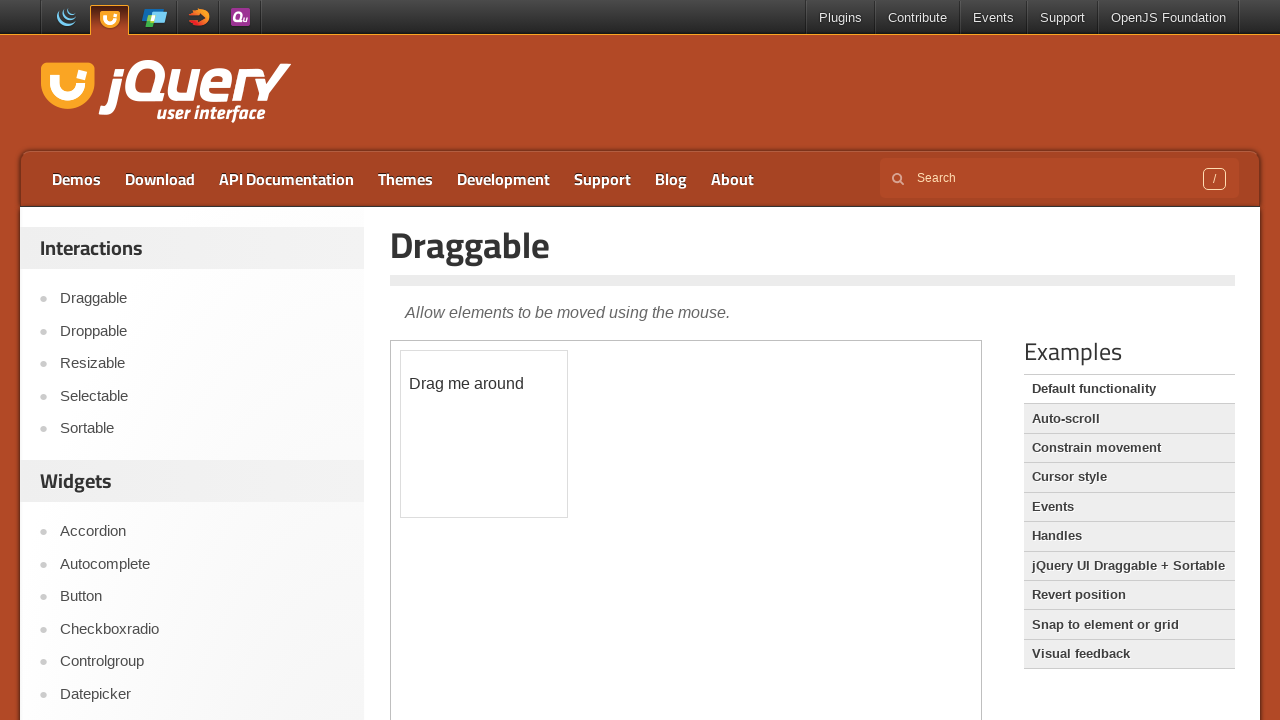

Dragged element 50 pixels right and 50 pixels down at (534, 484)
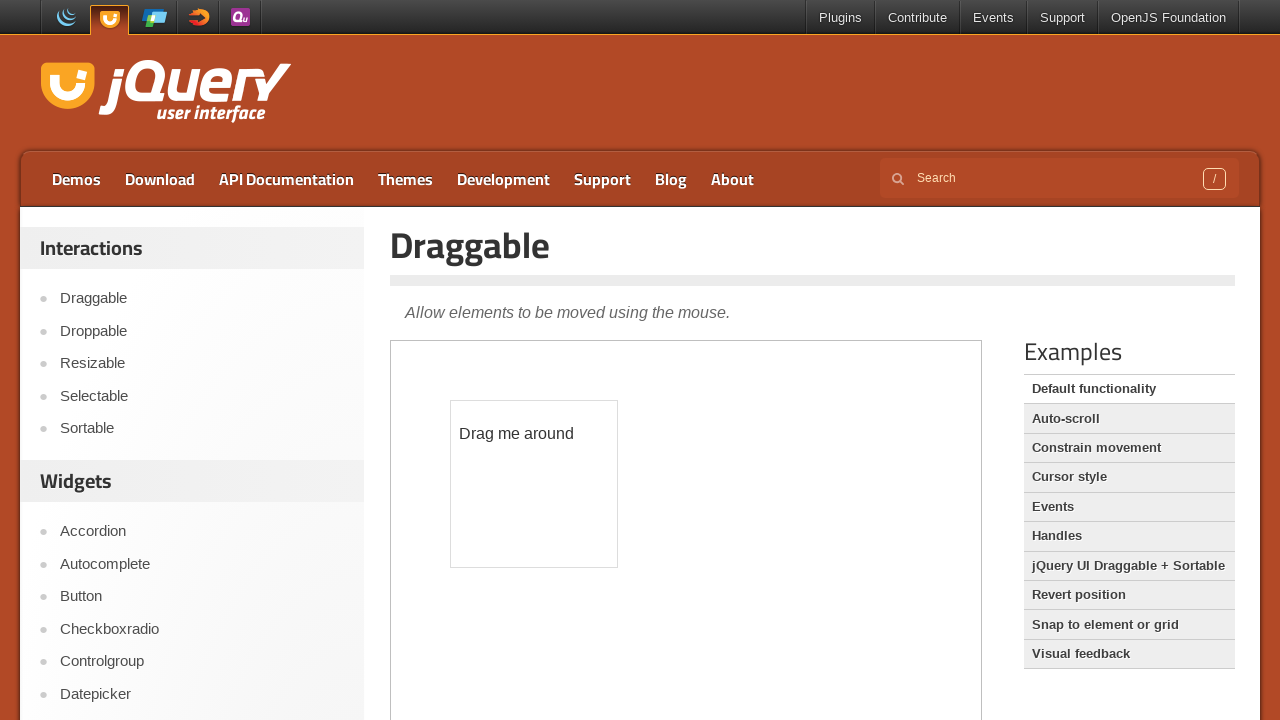

Released mouse button, completing the drag operation at (534, 484)
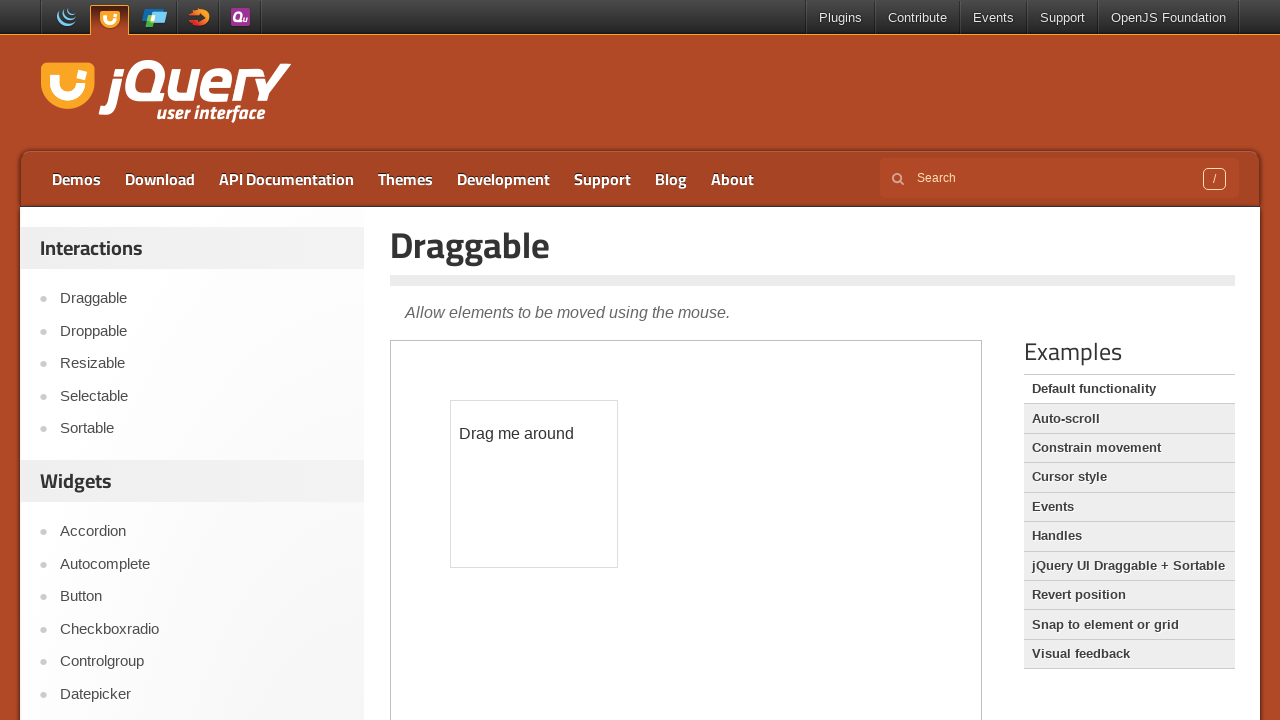

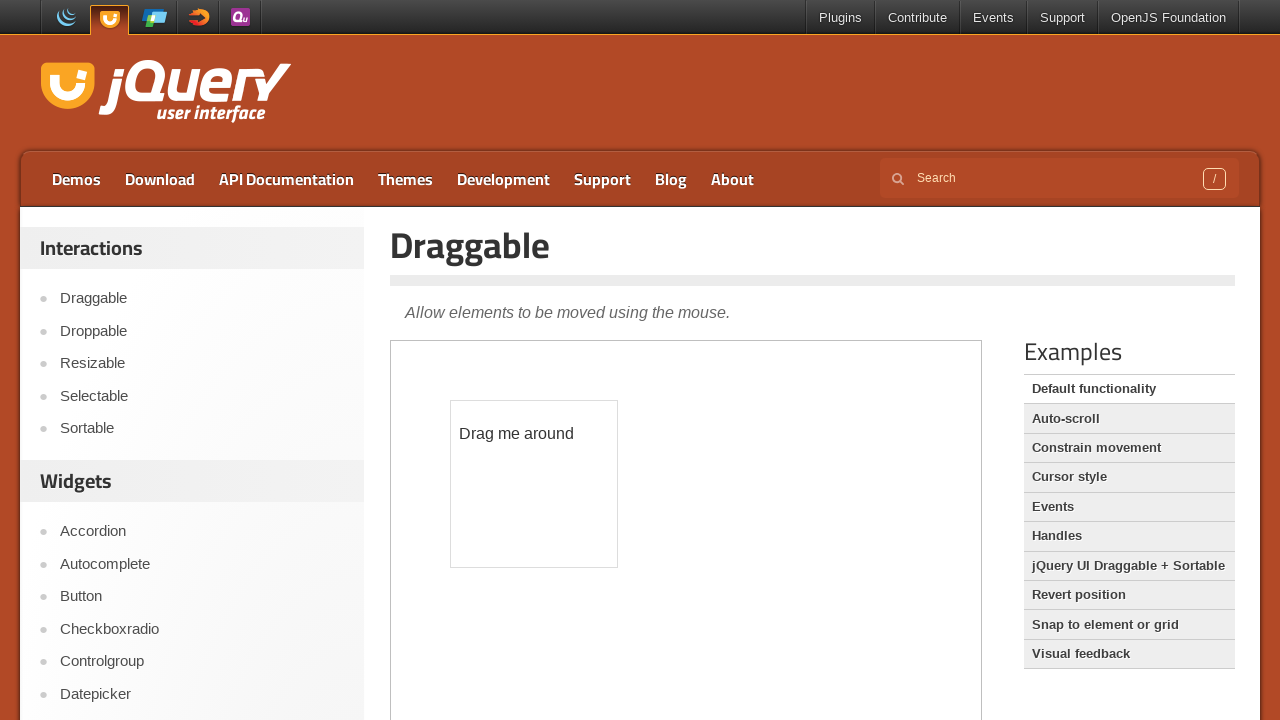